Tests checkbox functionality by verifying initial states and toggling checkboxes to verify state changes

Starting URL: https://practice.cydeo.com/checkboxes

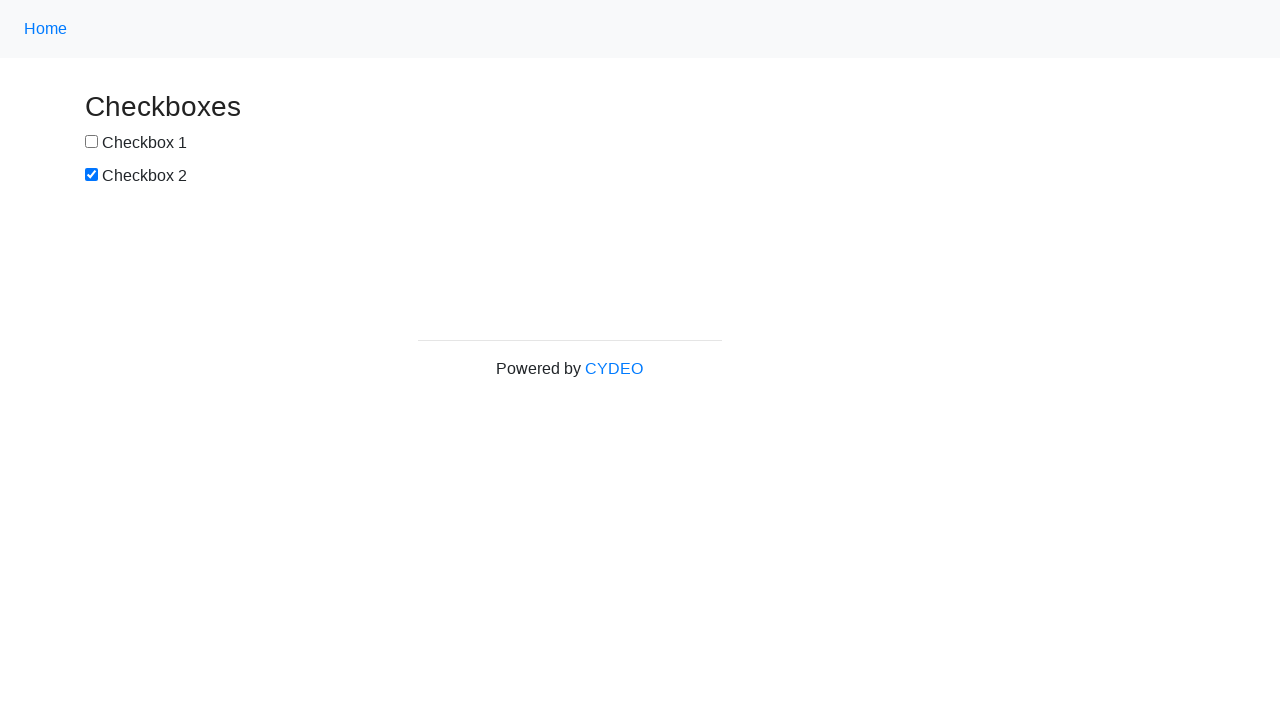

Located checkbox 1 with id 'box1'
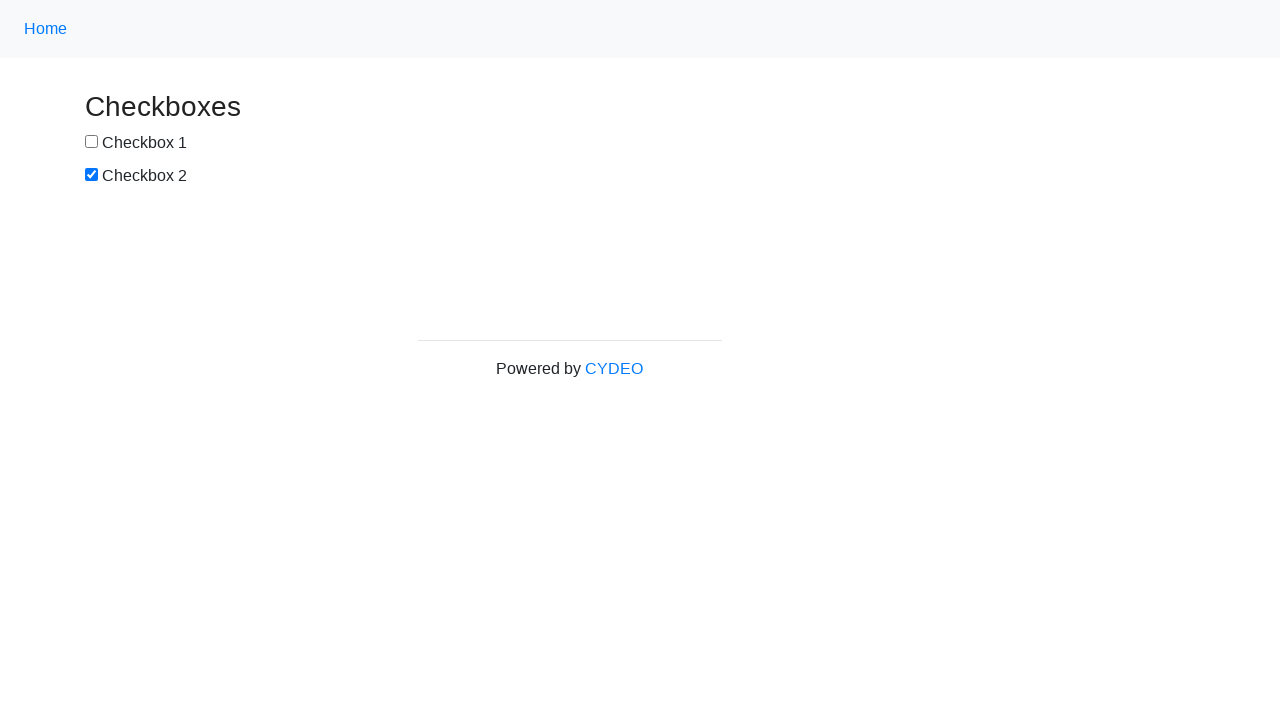

Located checkbox 2 using XPath selector
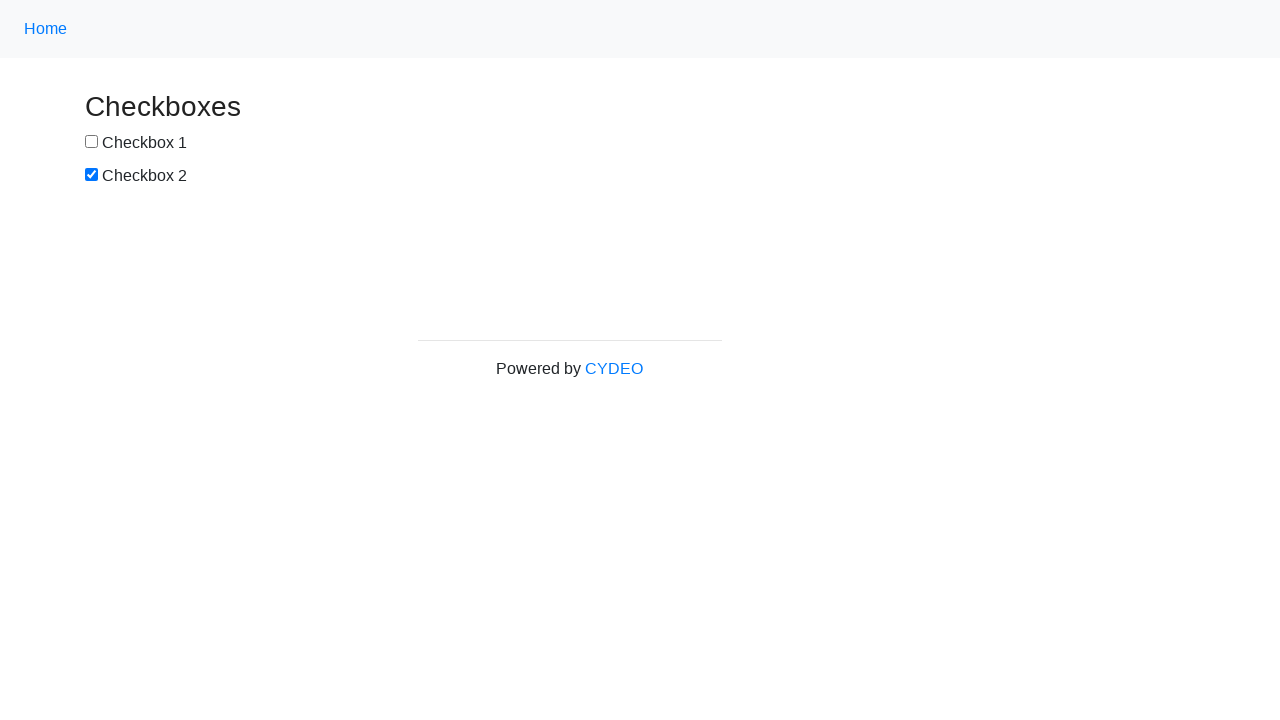

Verified checkbox 1 is initially unchecked
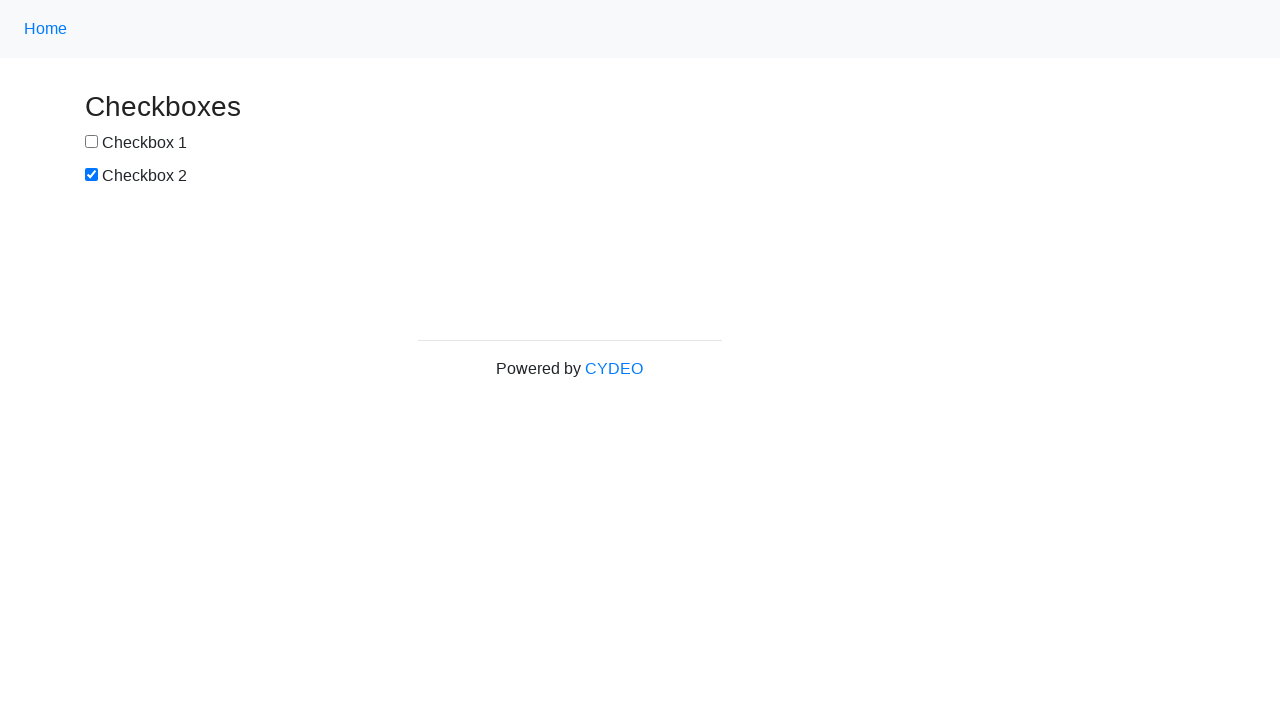

Verified checkbox 2 is initially checked
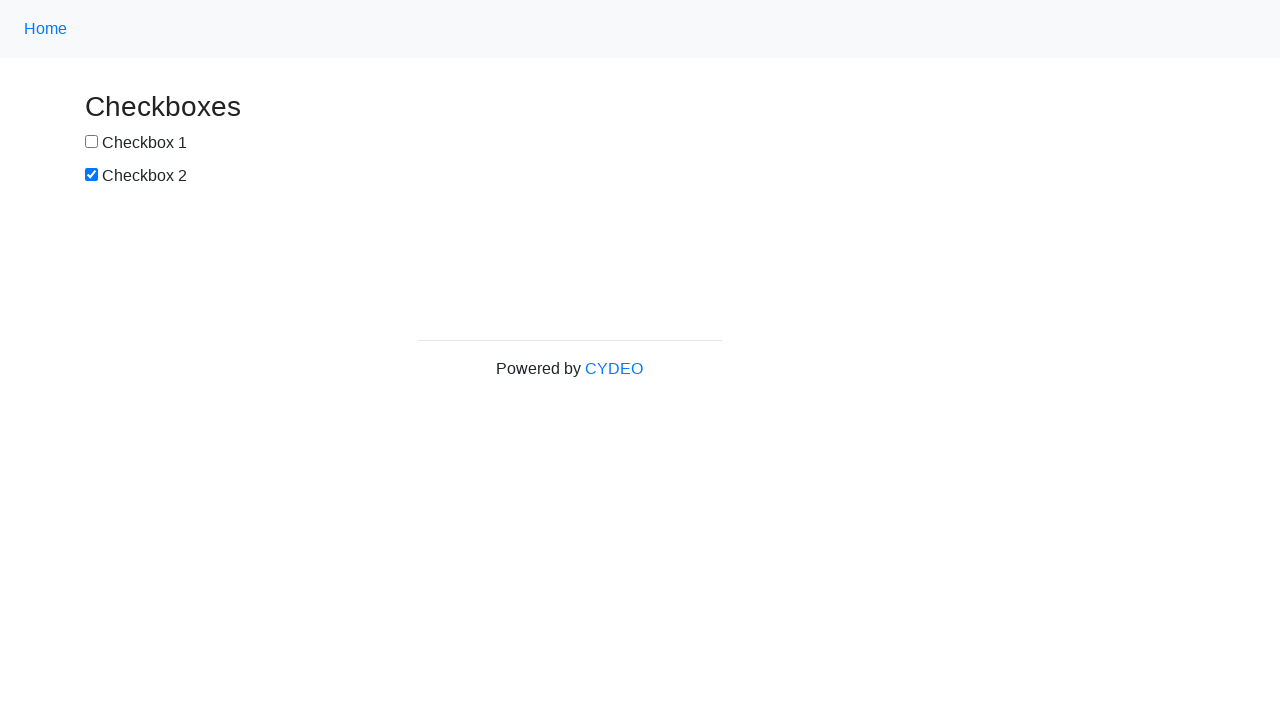

Clicked checkbox 1 to toggle its state at (92, 142) on #box1
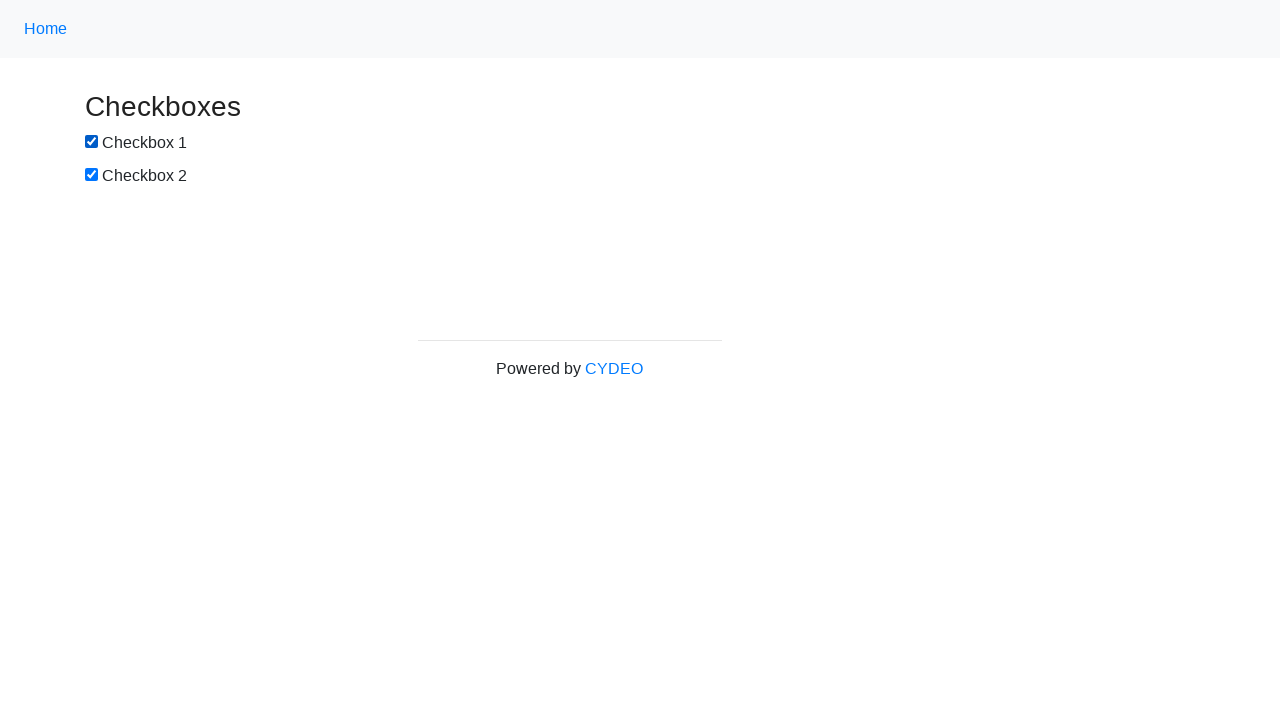

Clicked checkbox 2 to toggle its state at (92, 175) on (//form[@id='checkboxes']/input)[2]
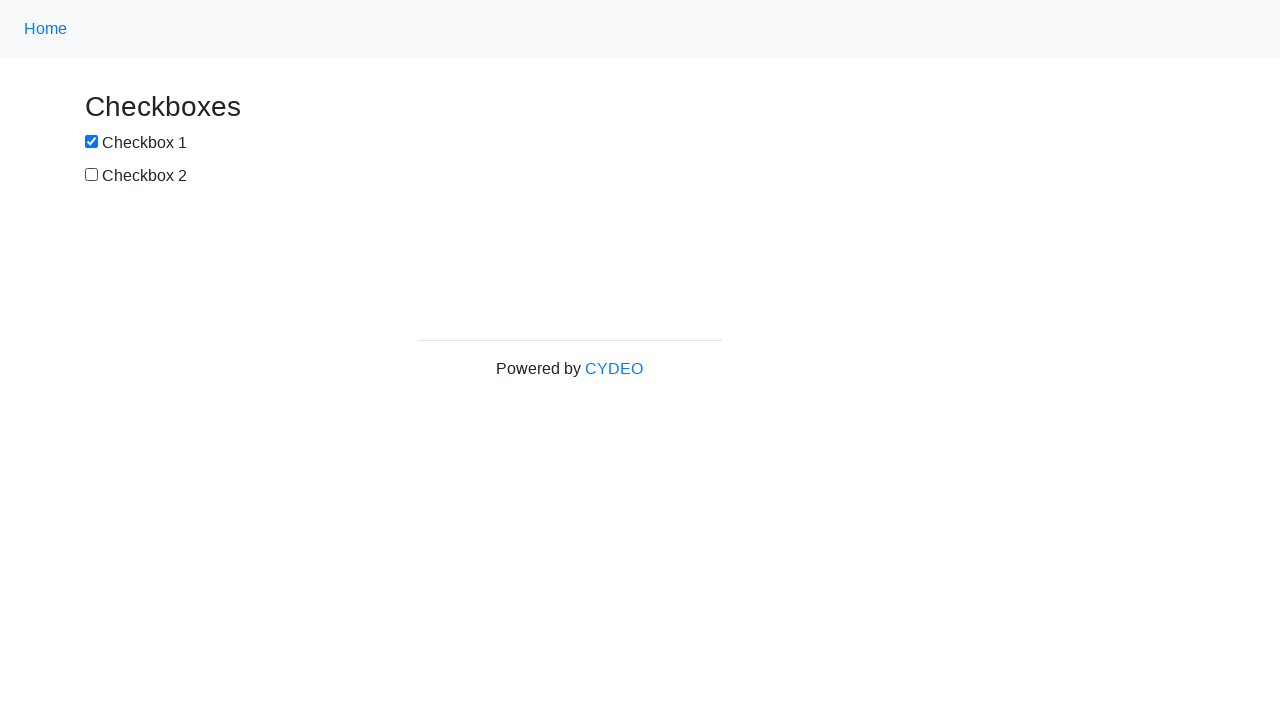

Verified checkbox 1 is now checked after toggling
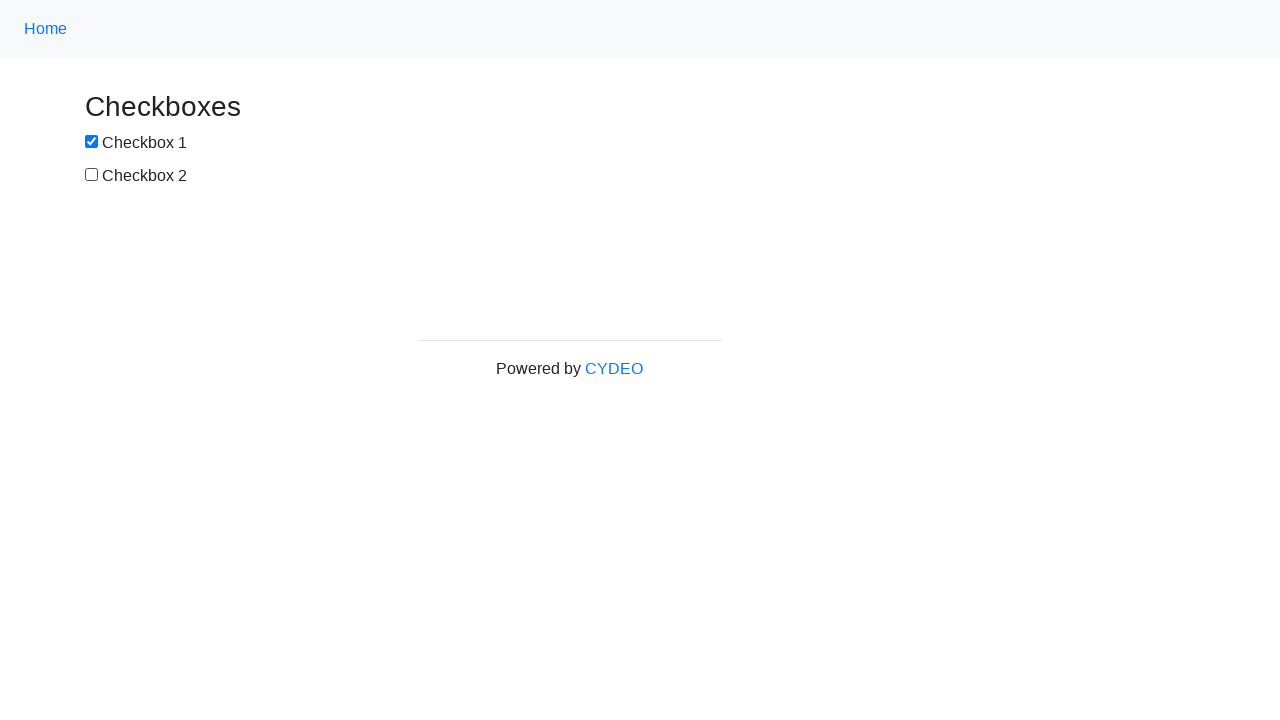

Verified checkbox 2 is now unchecked after toggling
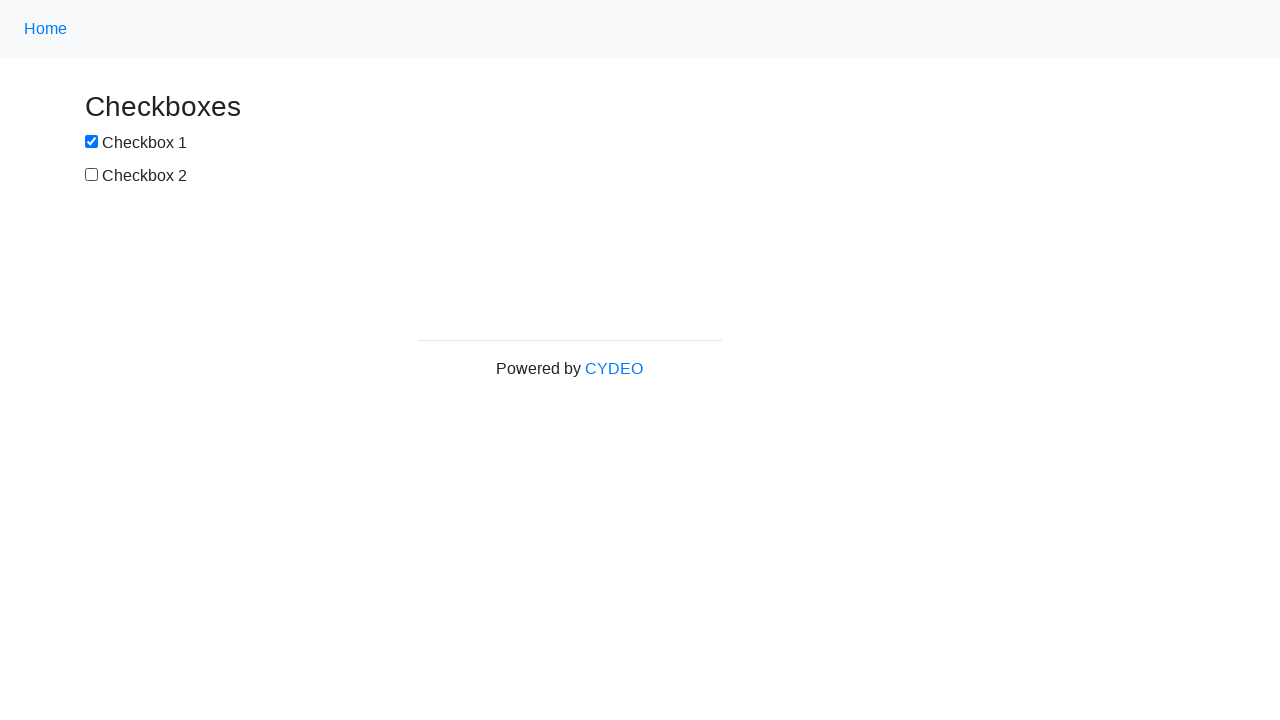

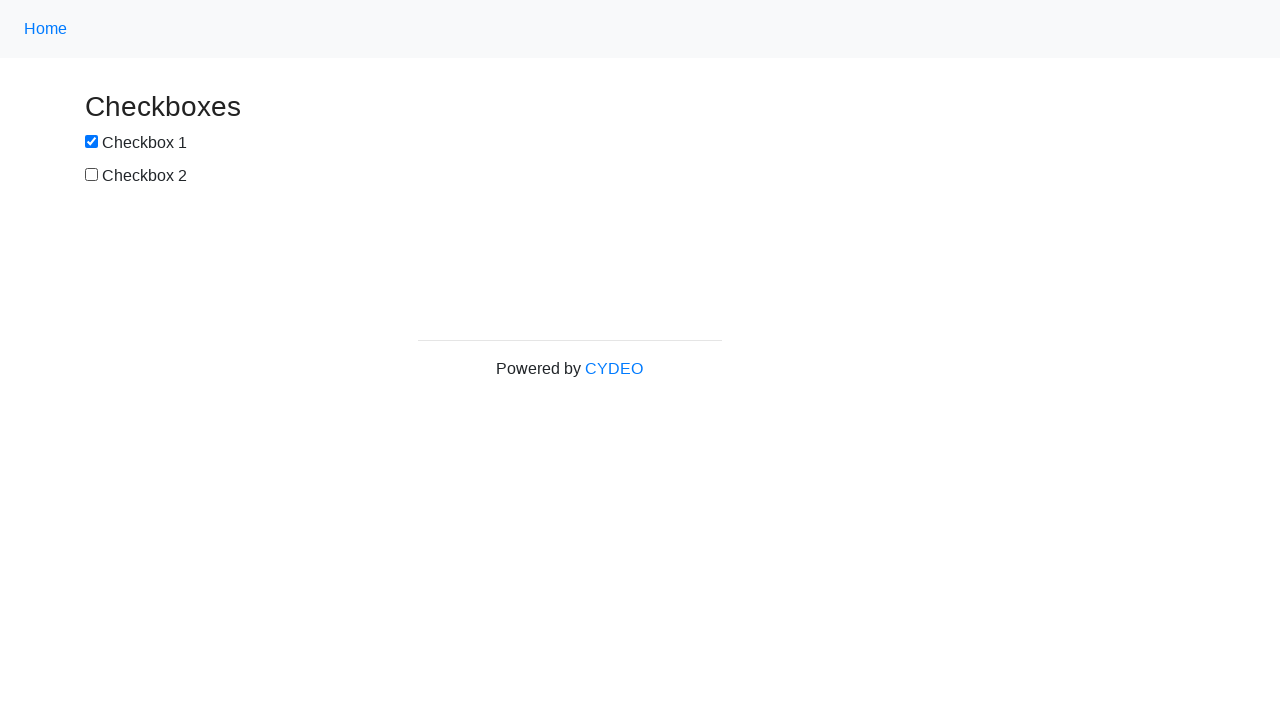